Tests iframe handling by switching to an iframe, verifying an element inside it is displayed, then switching back to the parent frame and verifying an element in the parent is displayed.

Starting URL: http://the-internet.herokuapp.com/iframe

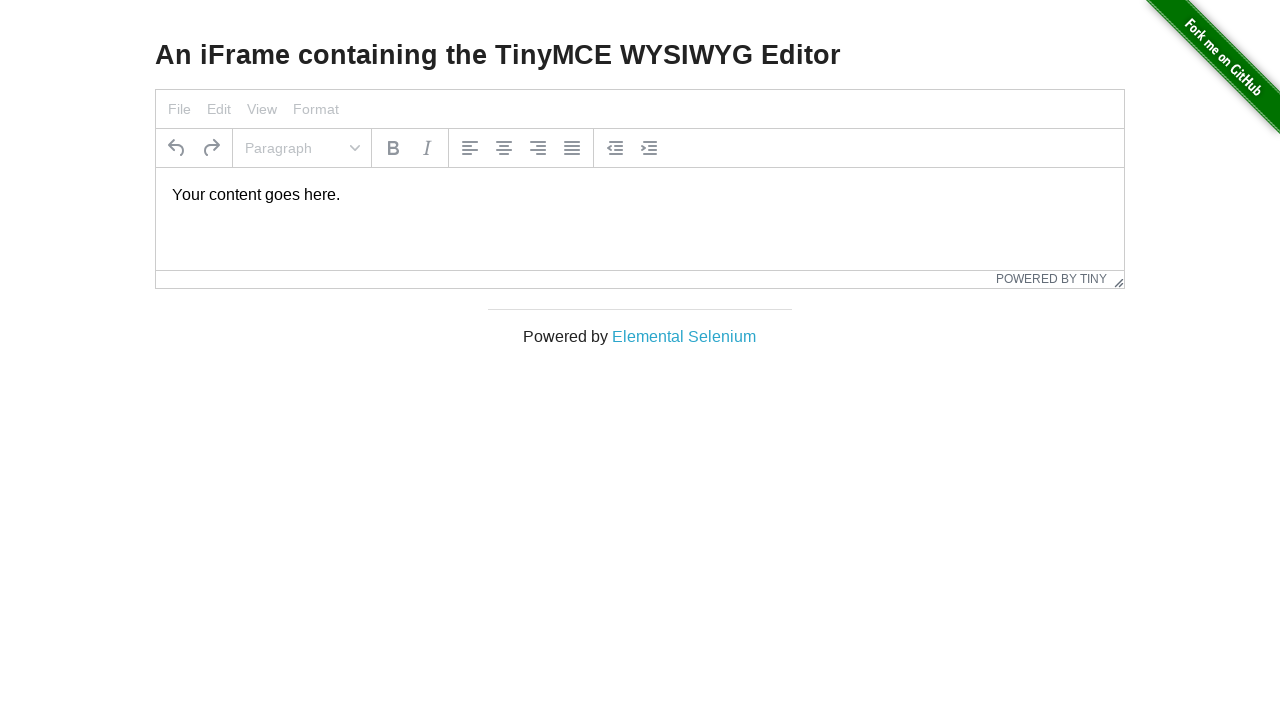

Navigated to iframe test page
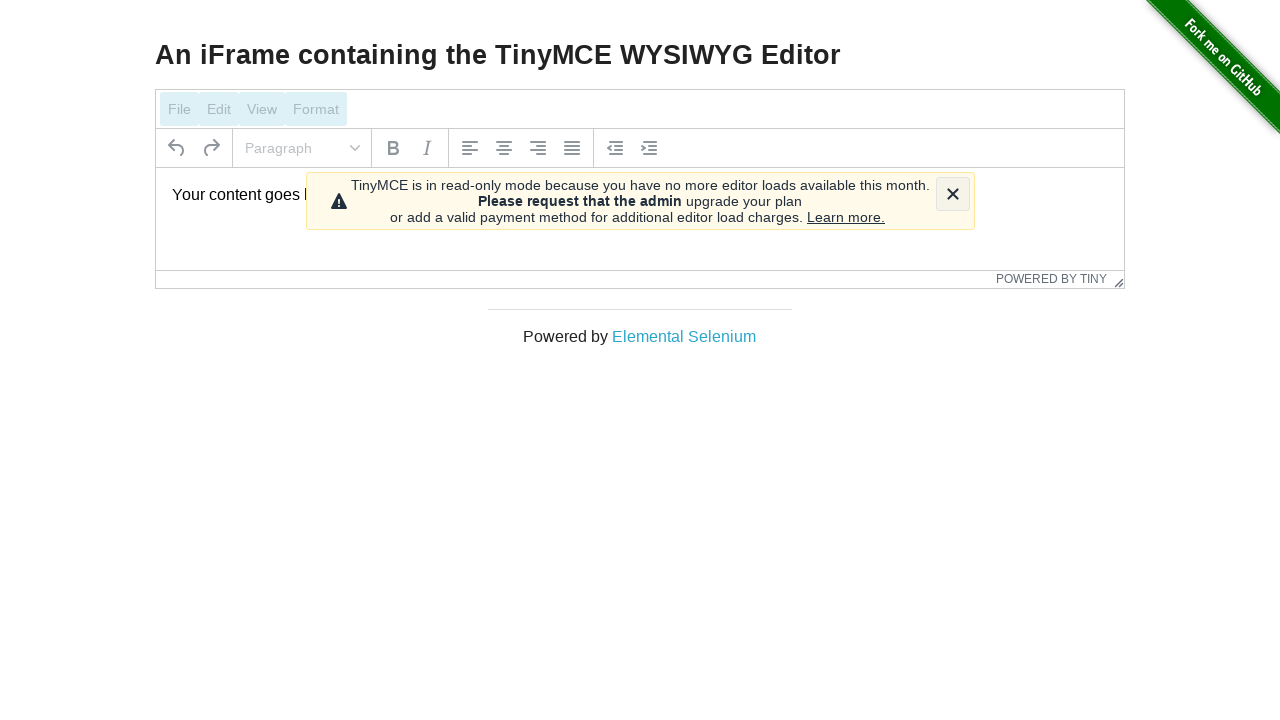

Located iframe element with id 'mce_0_ifr'
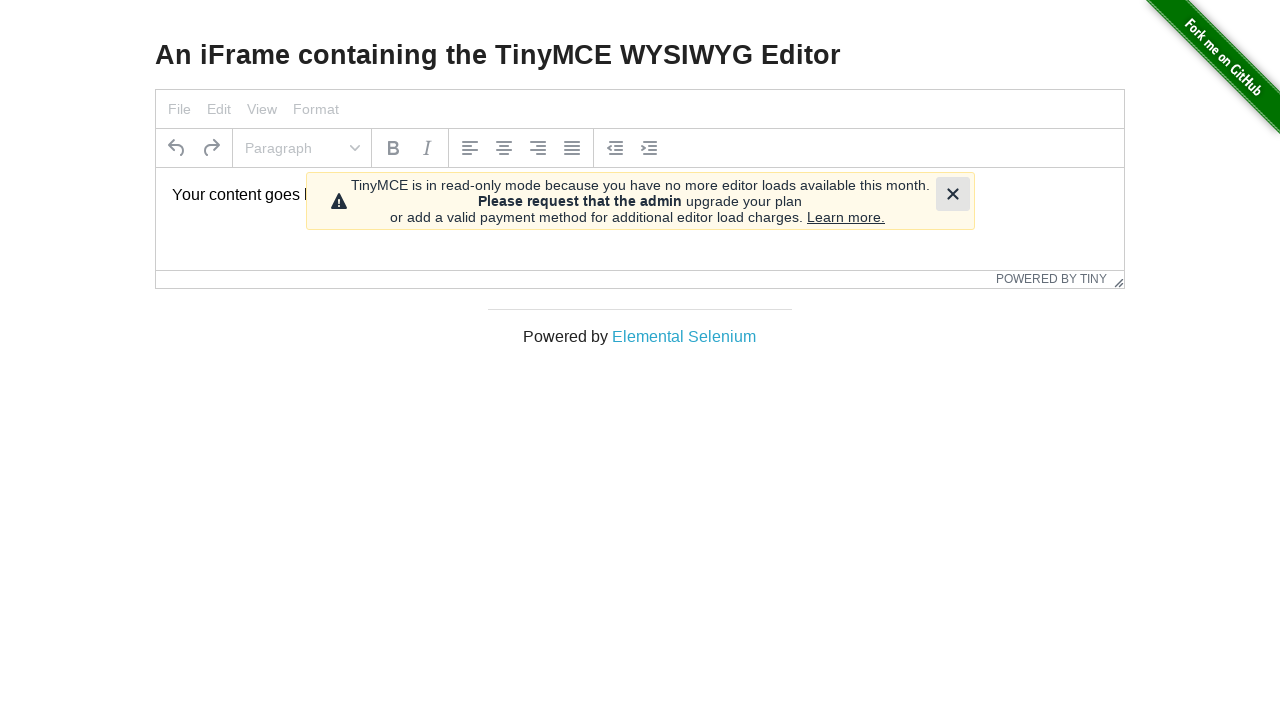

Waited for TinyMCE editor body to become visible inside iframe
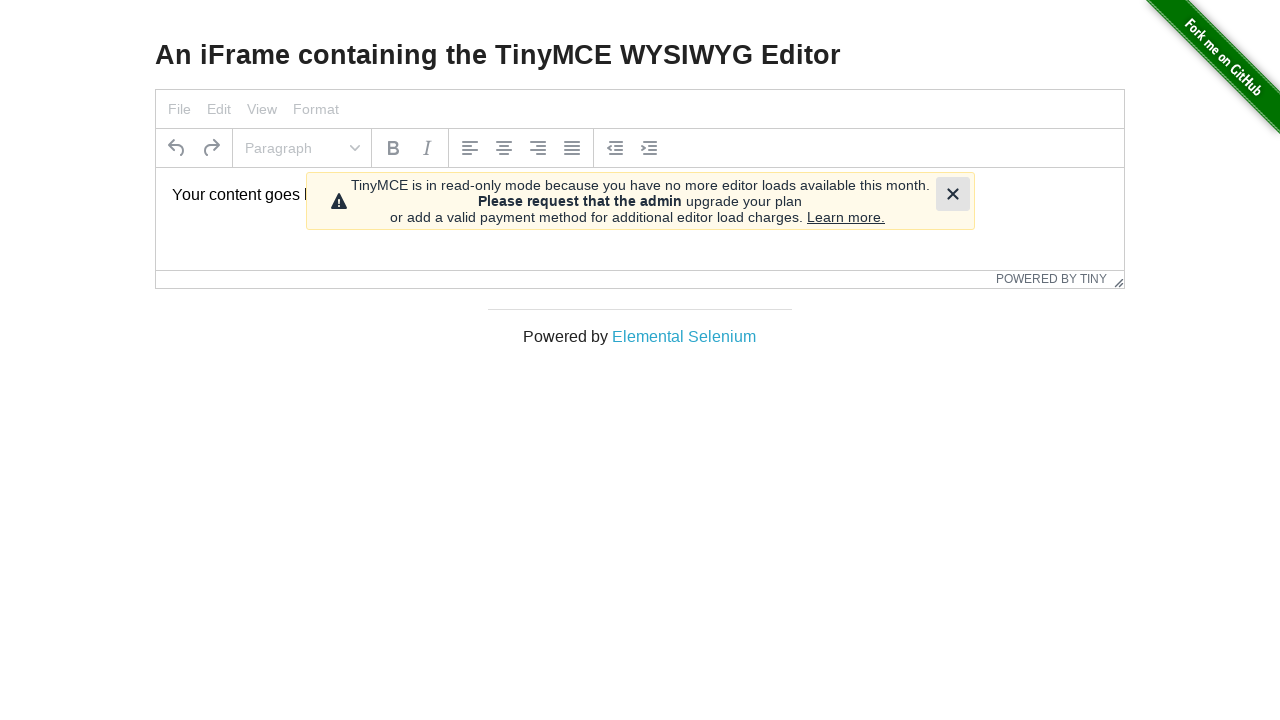

Verified TinyMCE editor body is displayed inside iframe
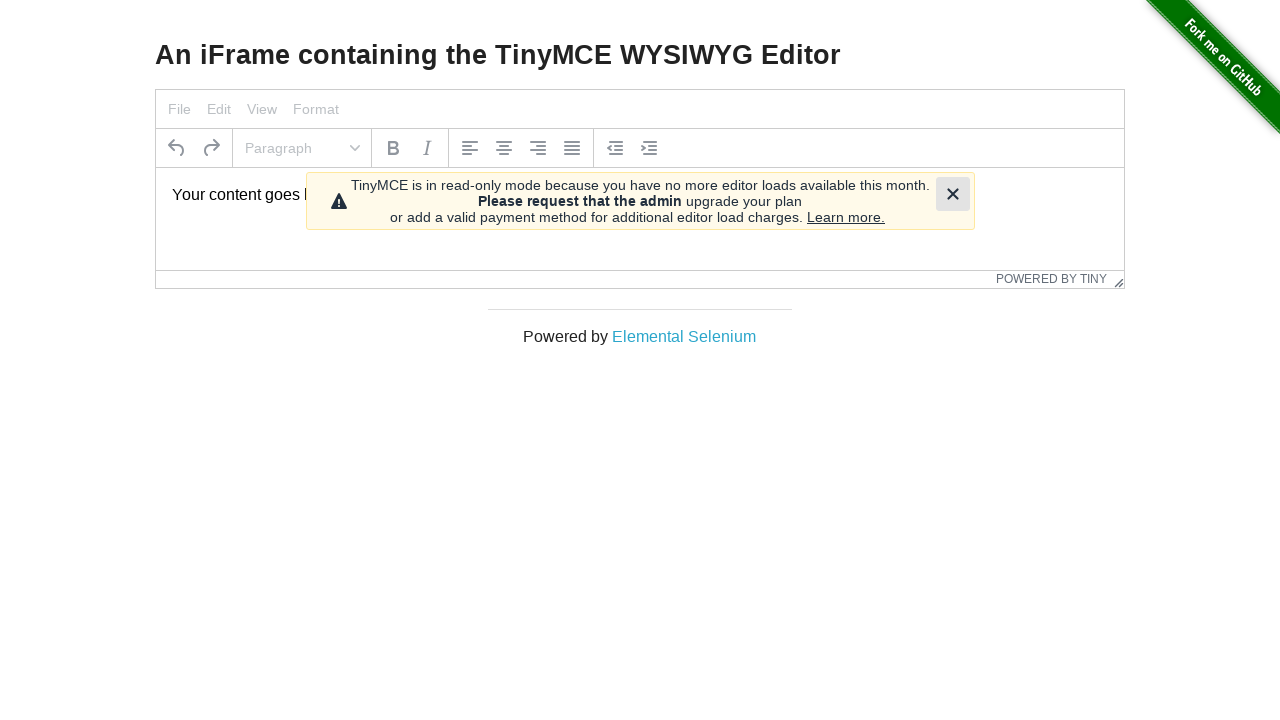

Verified editor container element is displayed in parent frame
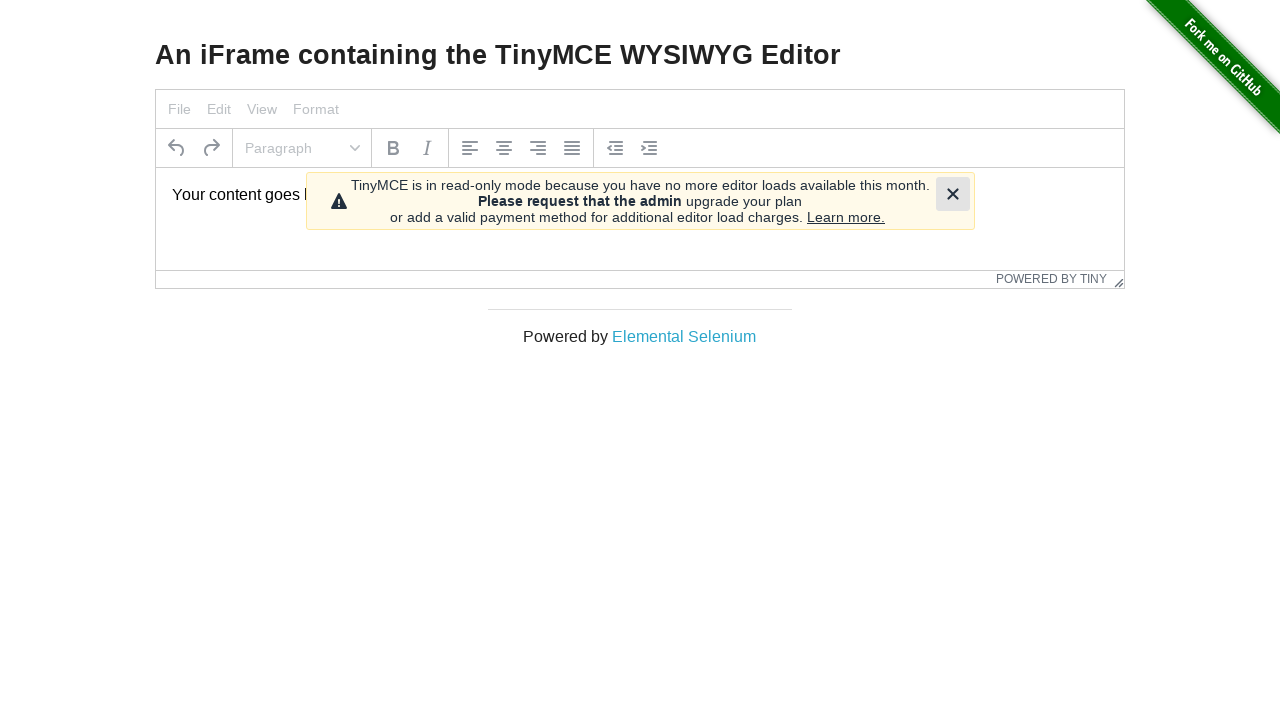

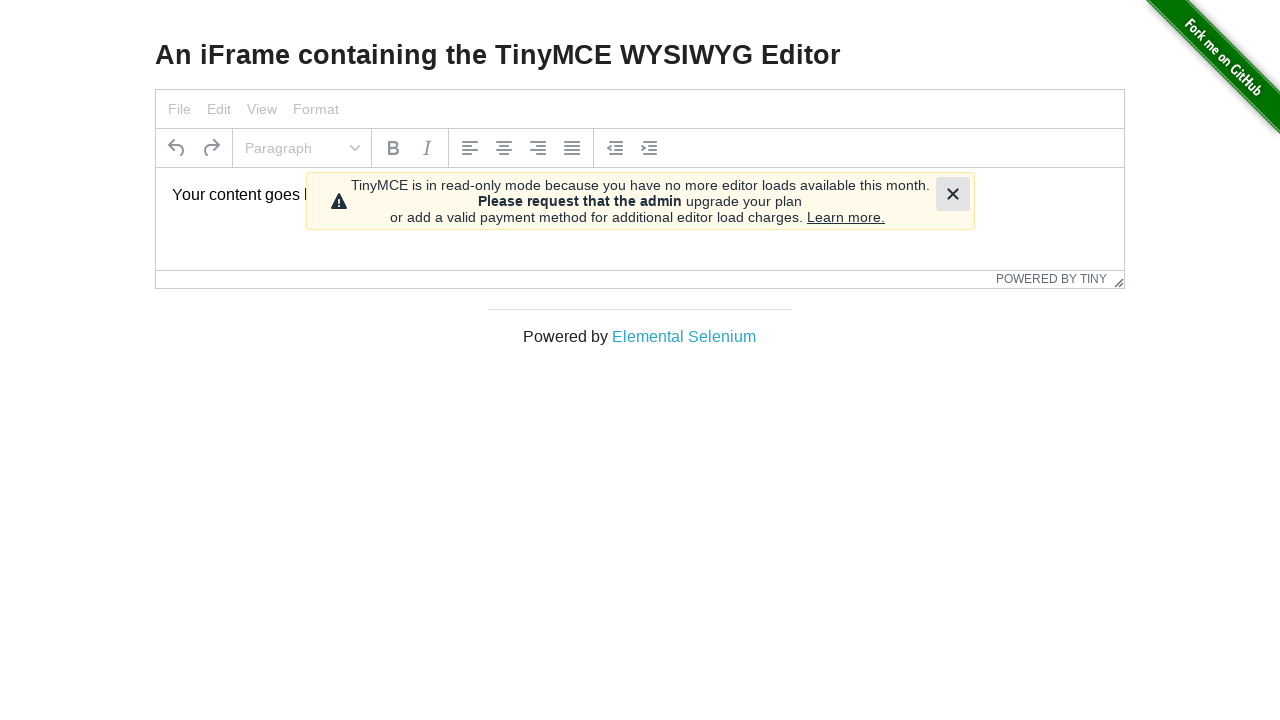